Tests filling a text input and verifying the entered value using JavaScript evaluation

Starting URL: https://rahulshettyacademy.com/AutomationPractice/

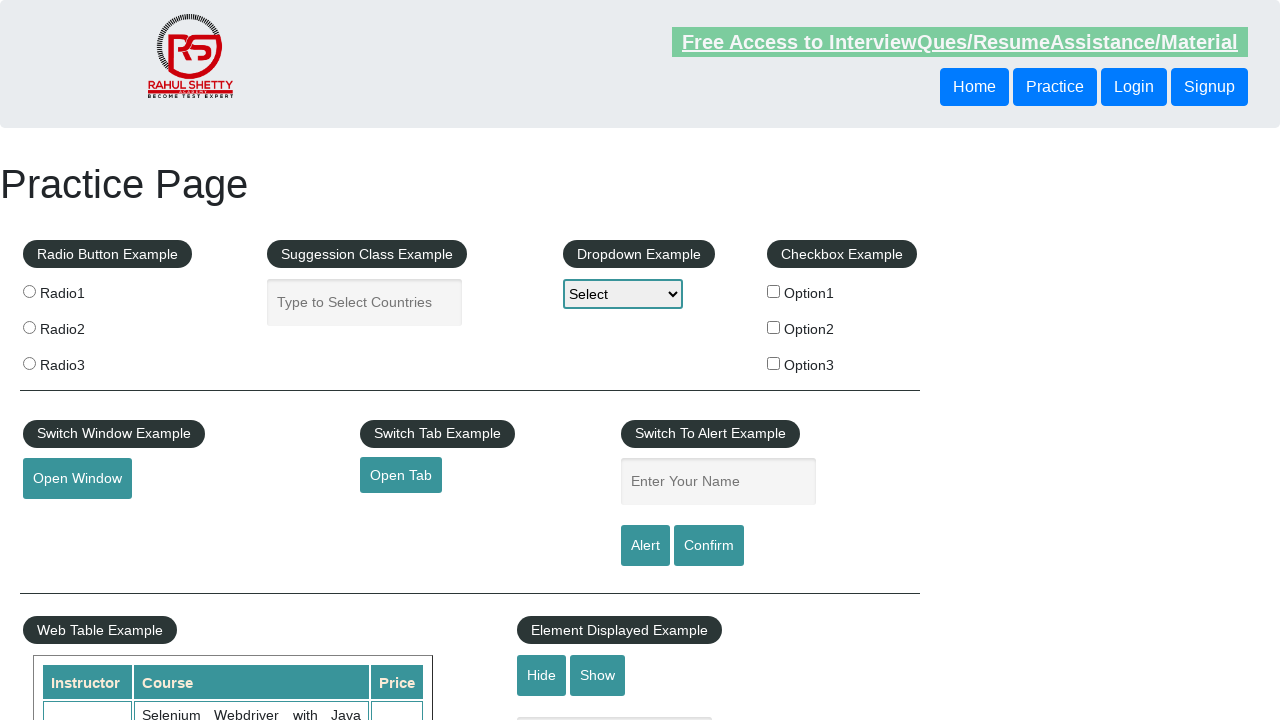

Filled name input field with 'Maria' on #name
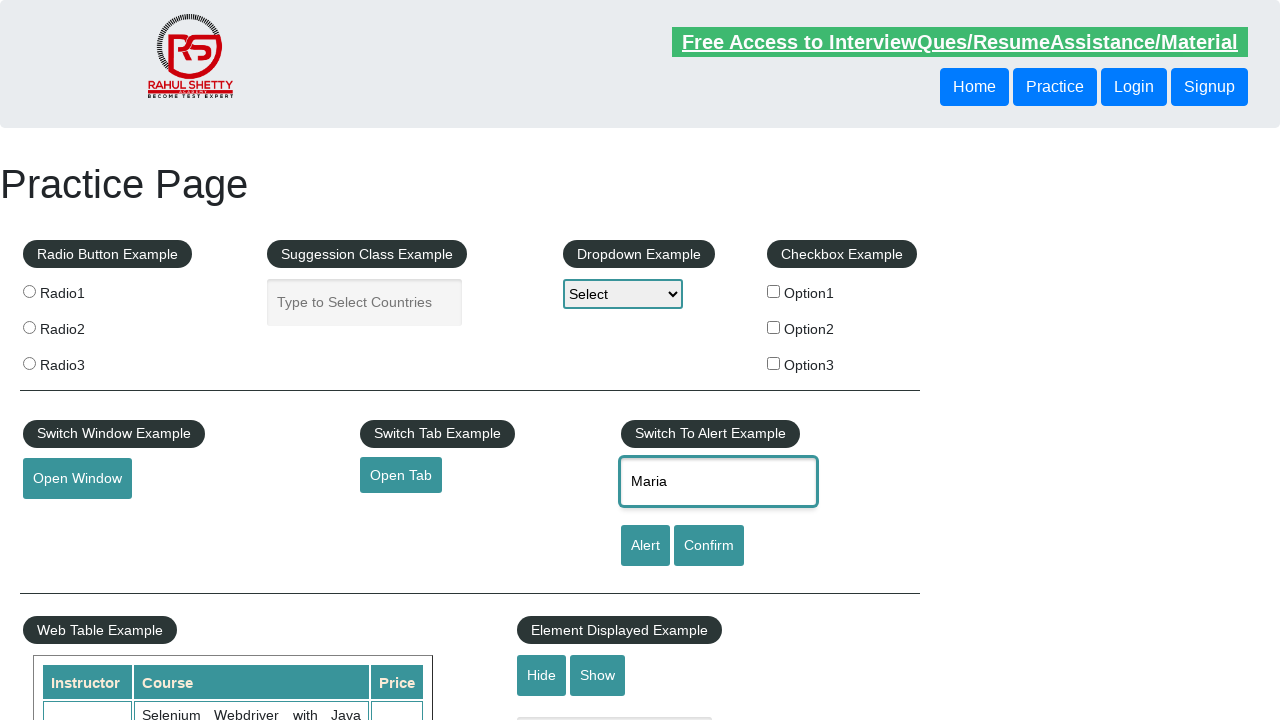

Evaluated JavaScript to retrieve name input value
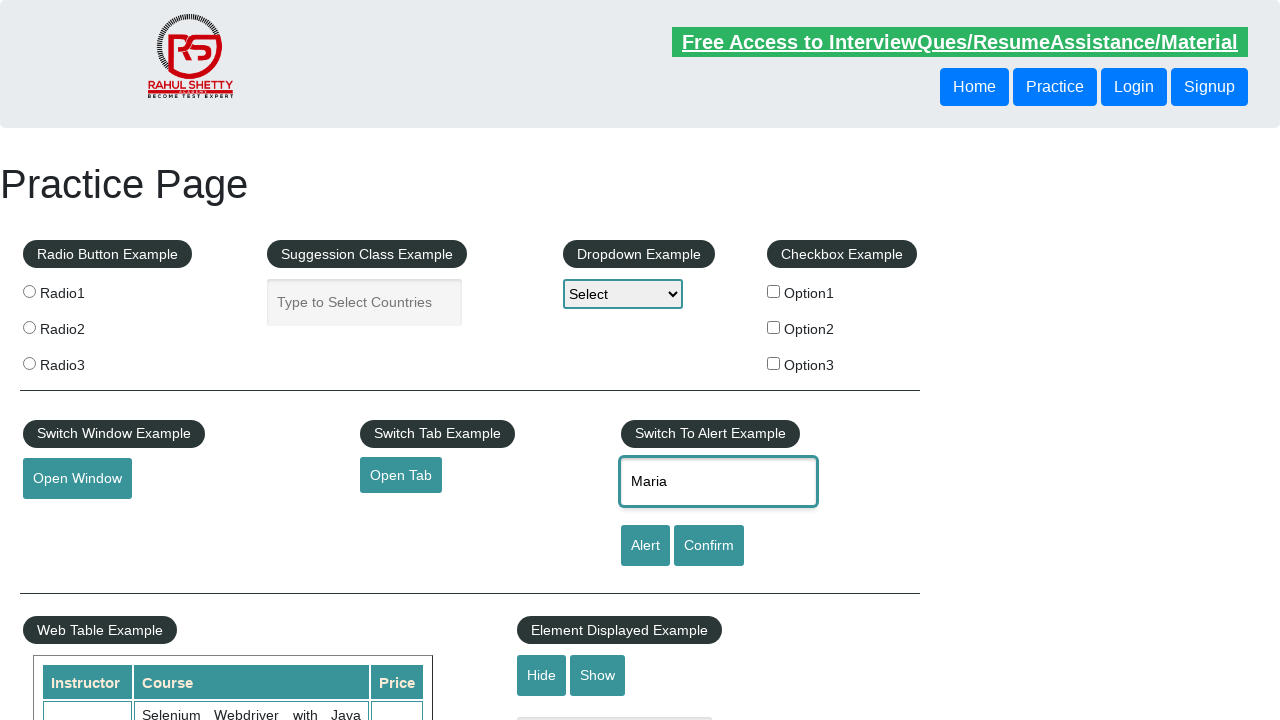

Verified name input value equals 'Maria'
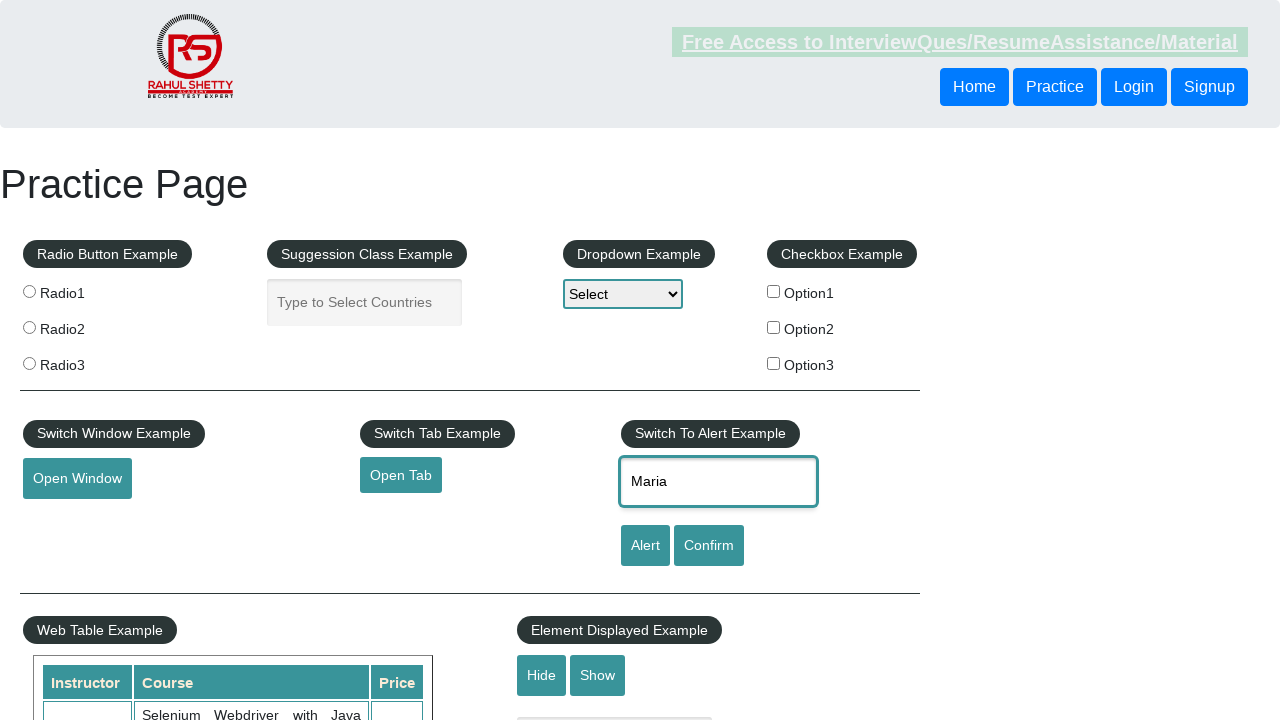

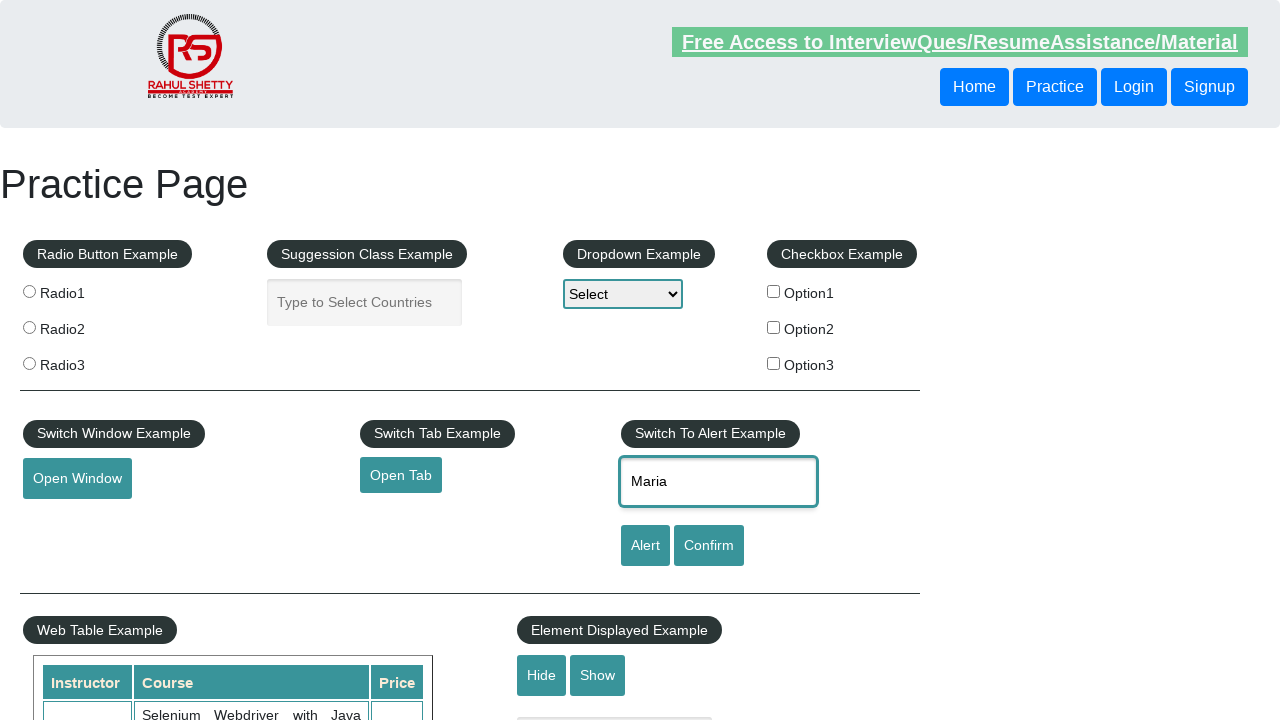